Tests HTML5 drag and drop functionality by dragging column A to column B three times, verifying the drag and drop interaction works correctly.

Starting URL: https://automationfc.github.io/drag-drop-html5/

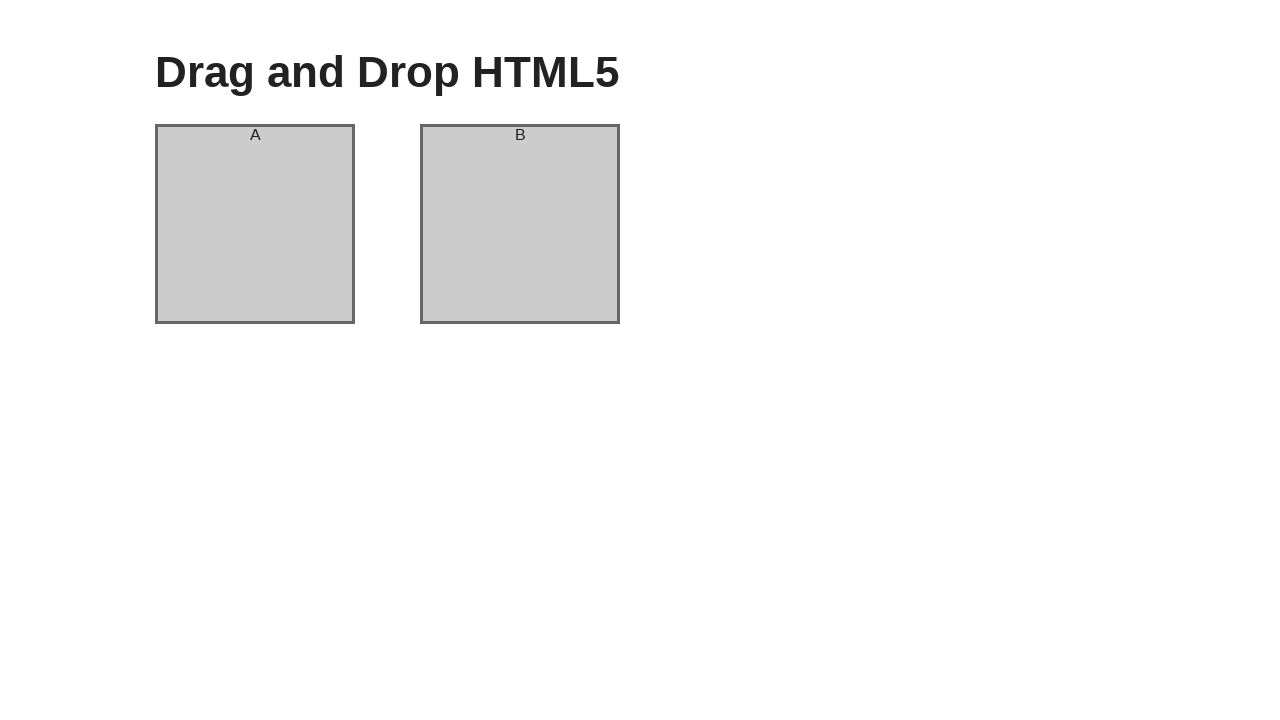

Located source element (column A) for drag and drop
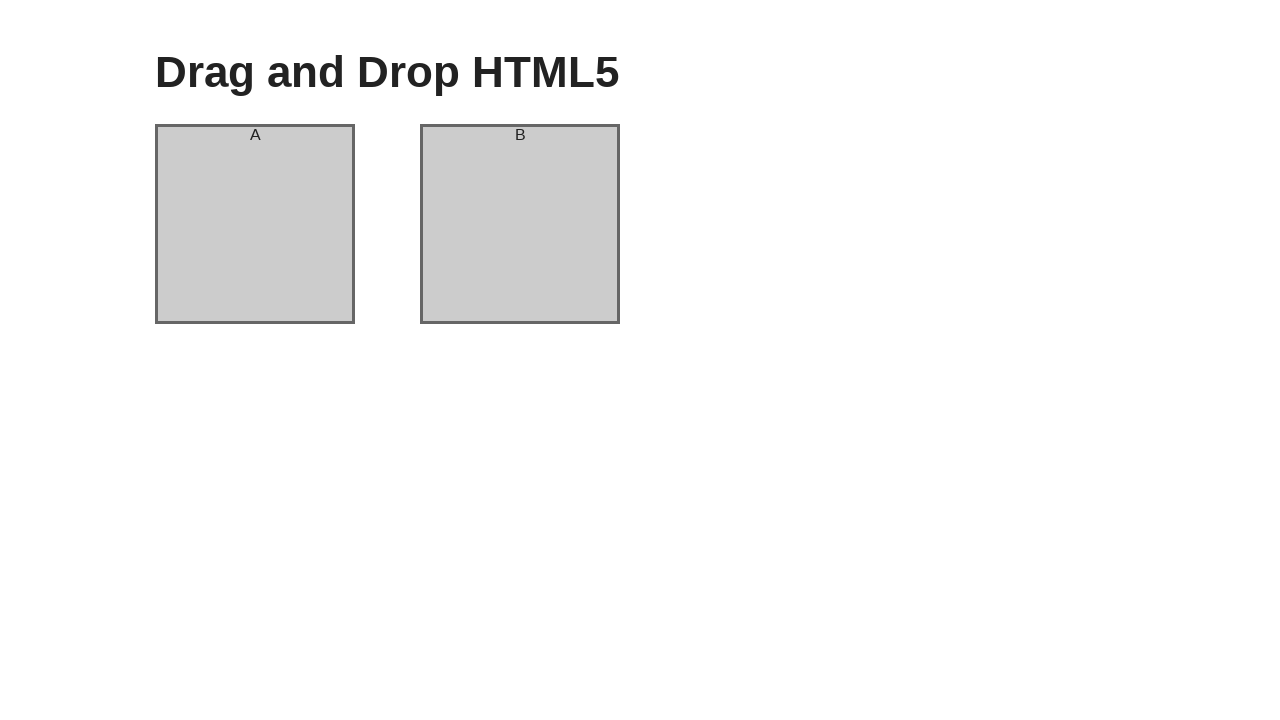

Located target element (column B) for drag and drop
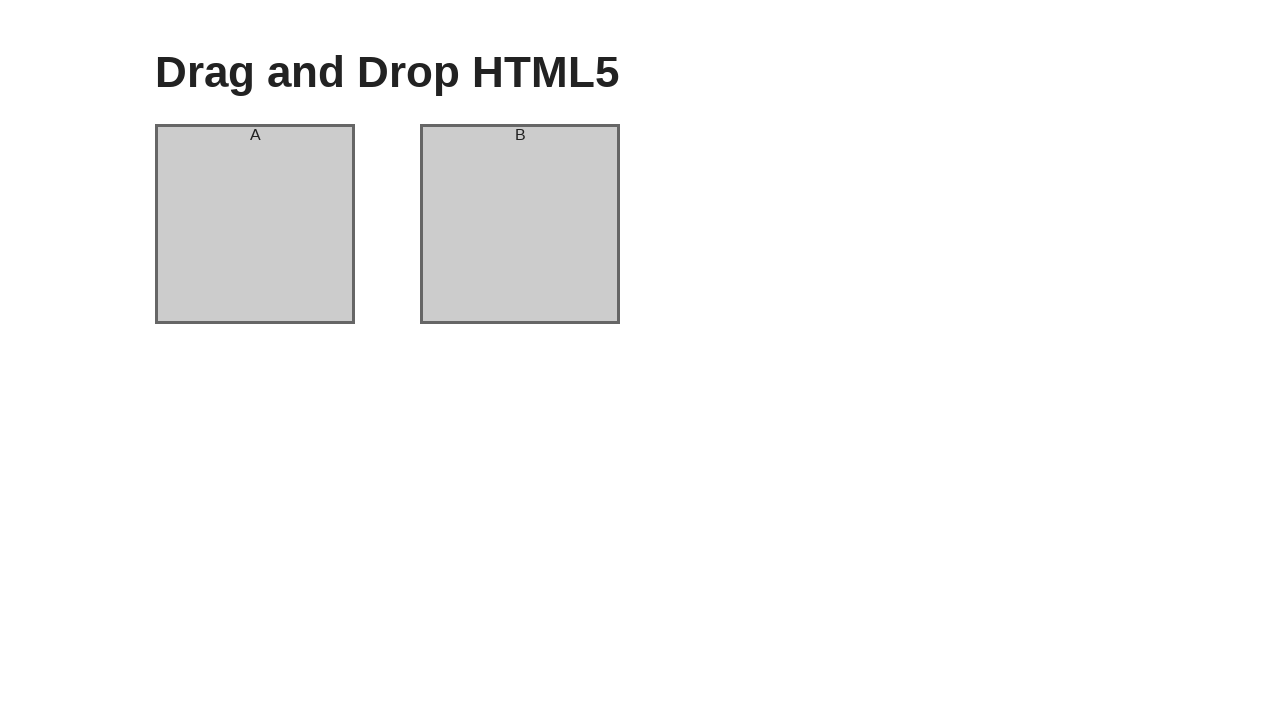

Dragged column A to column B (first time) at (520, 224)
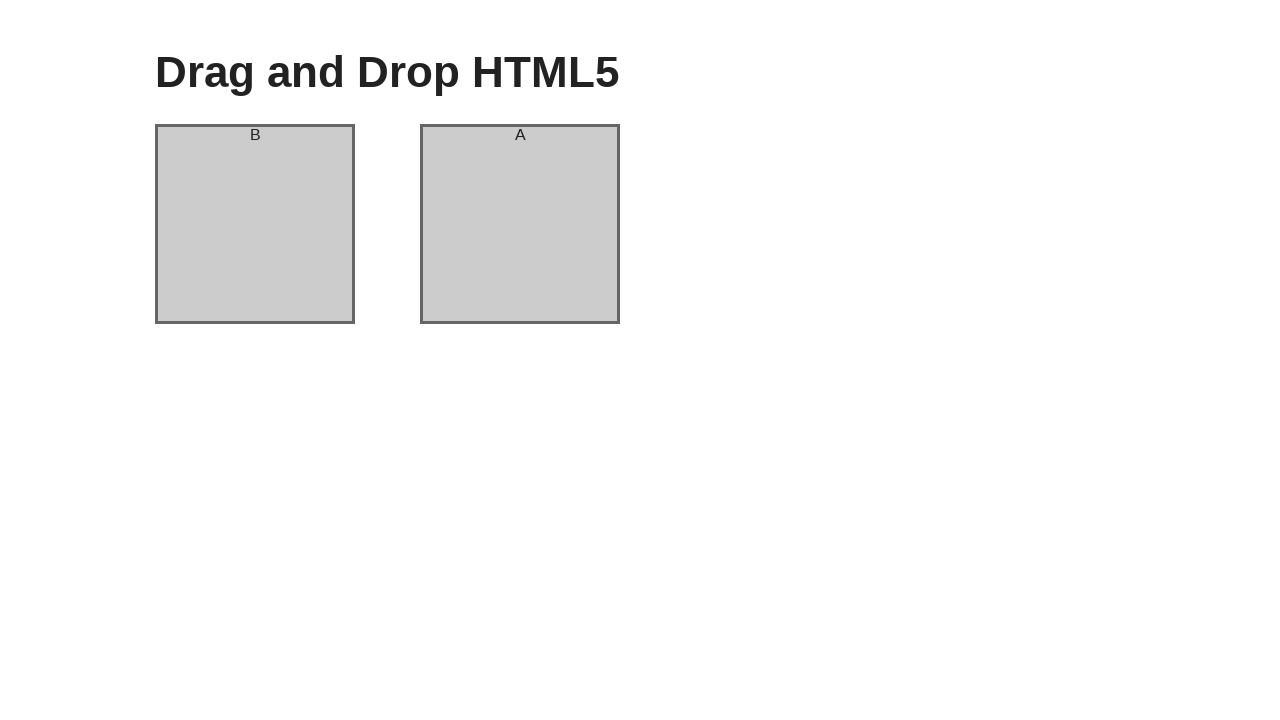

Waited 1 second for UI to update after first drag
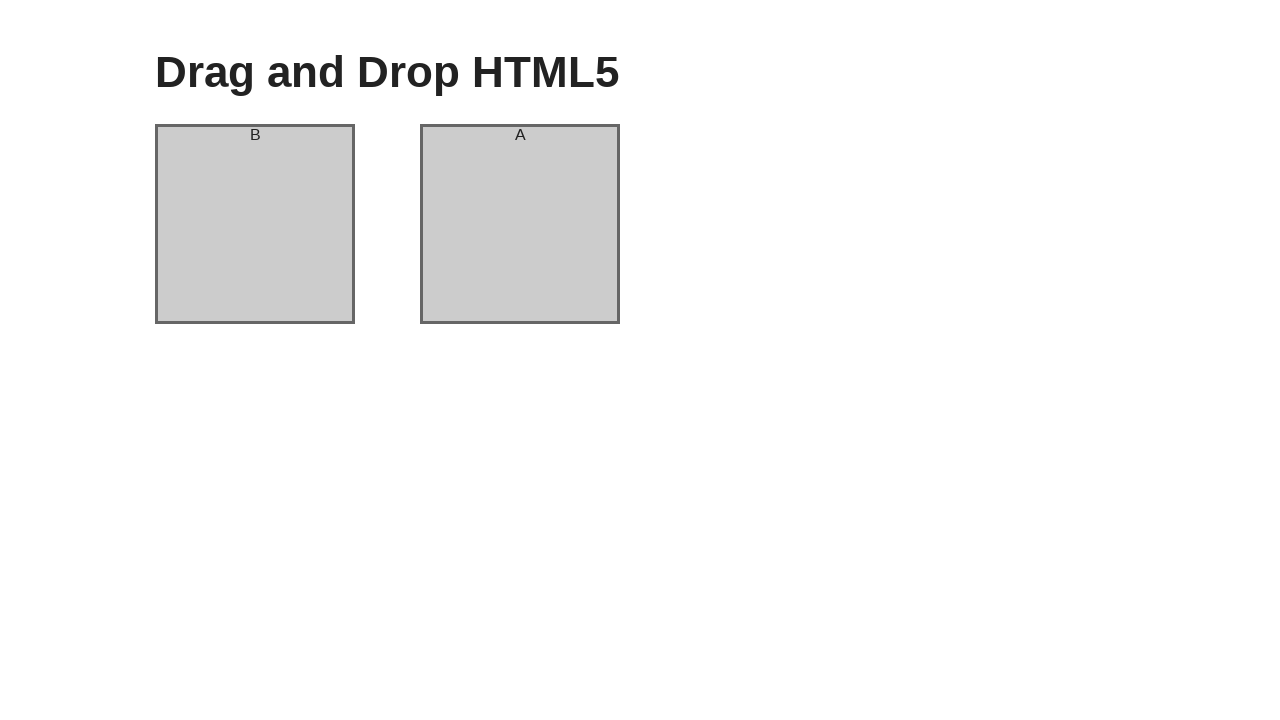

Dragged column A to column B (second time) at (520, 224)
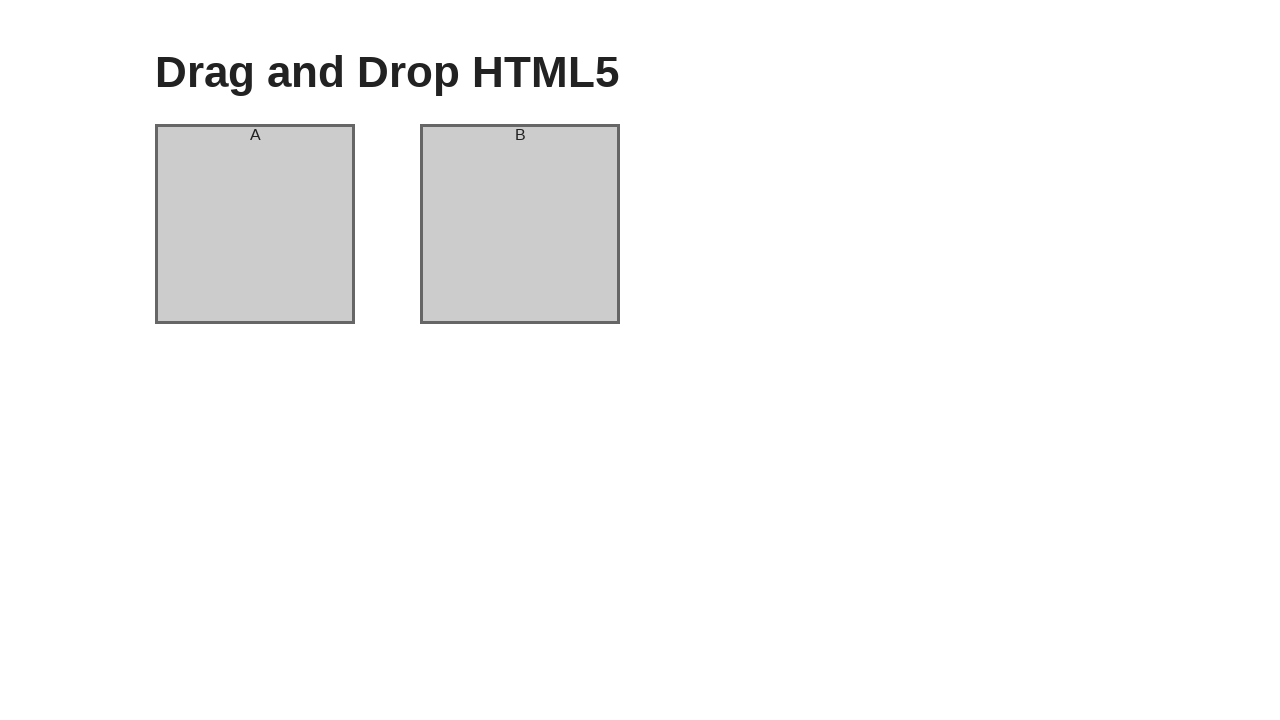

Waited 1 second for UI to update after second drag
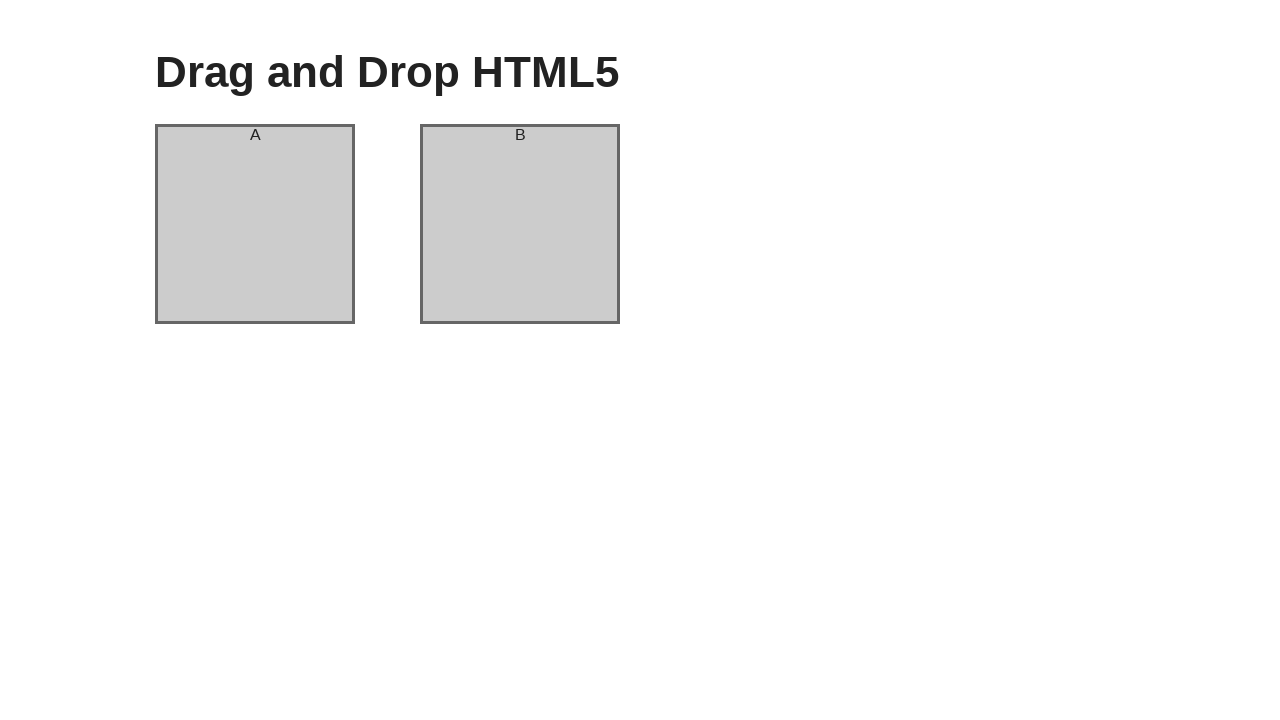

Dragged column A to column B (third time) at (520, 224)
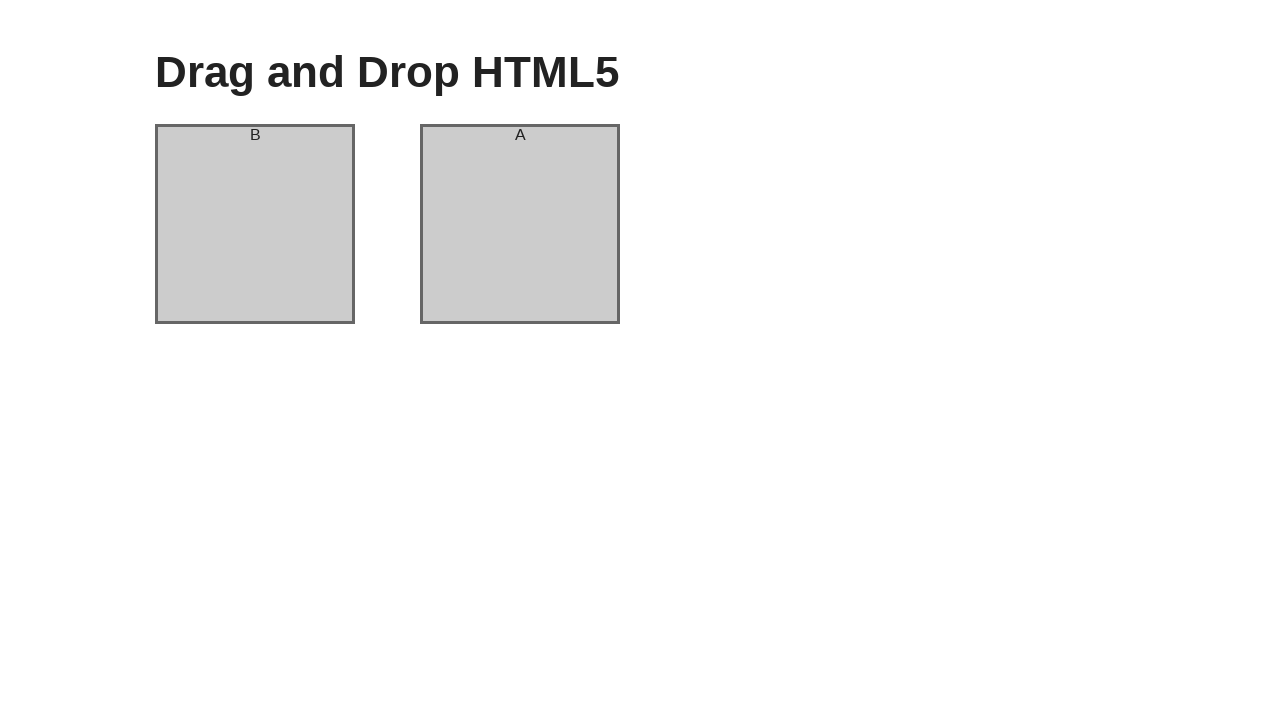

Waited 1 second for final UI update after third drag
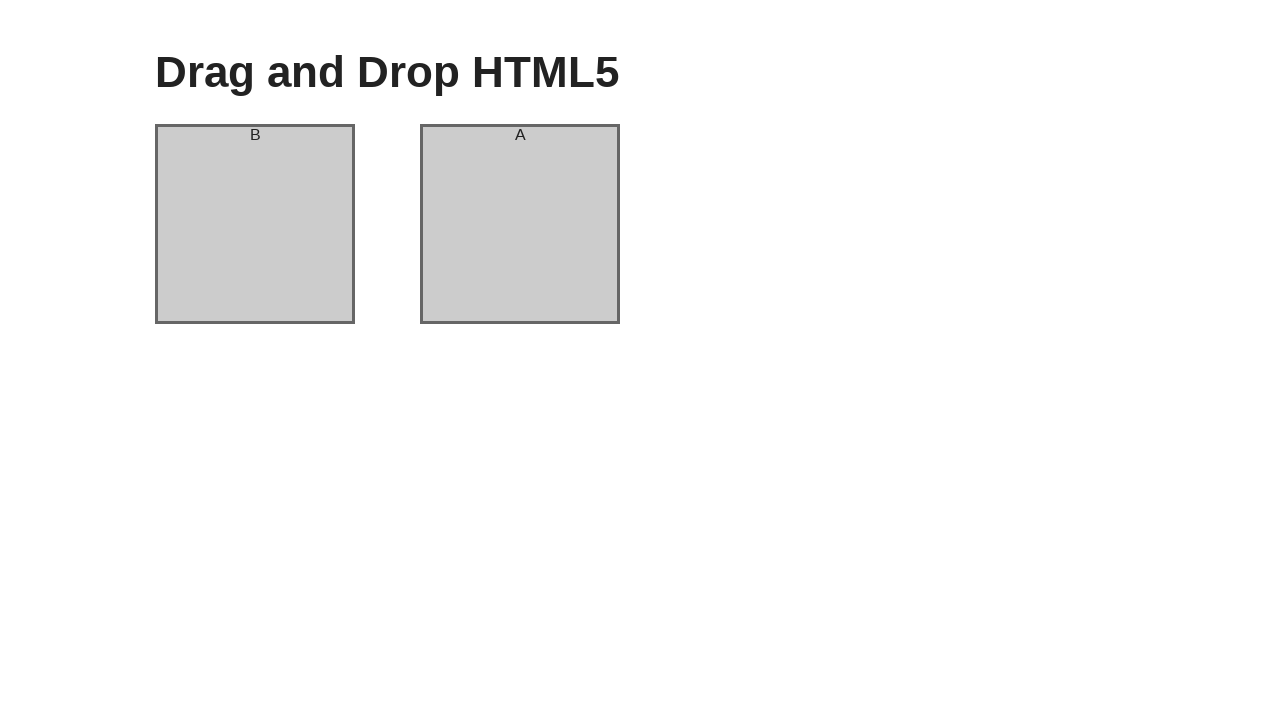

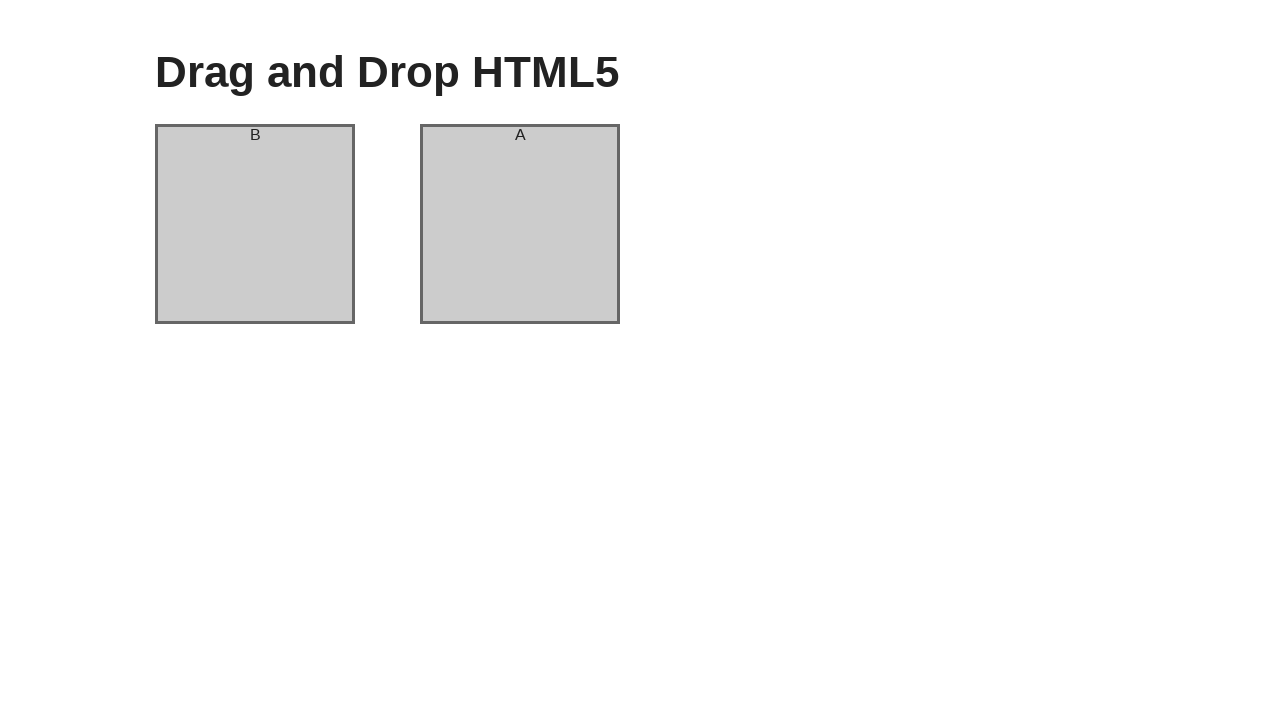